Tests form input functionality by clicking a link, entering text into input fields, clearing a field, and typing new text

Starting URL: https://testeroprogramowania.github.io/selenium/

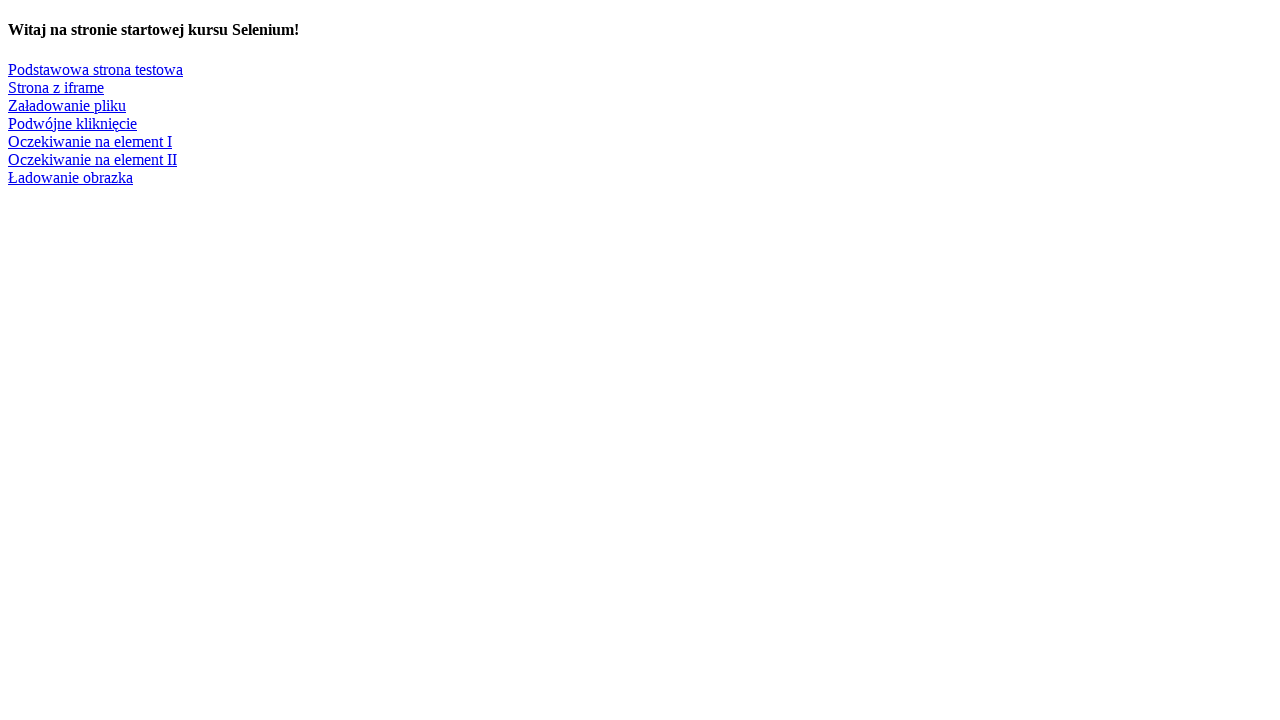

Clicked the first link on the page at (96, 69) on xpath=/html/body/a[1]
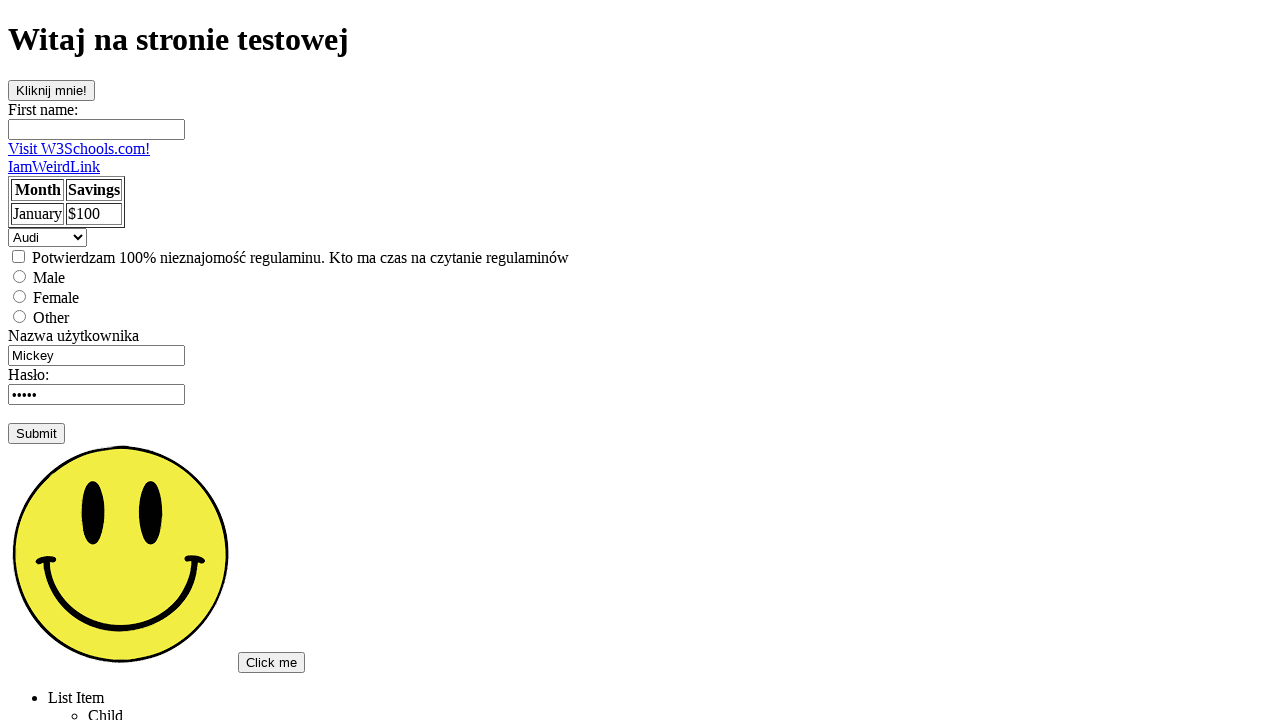

Entered 'Maciej' in the first input field on xpath=/html/body/input
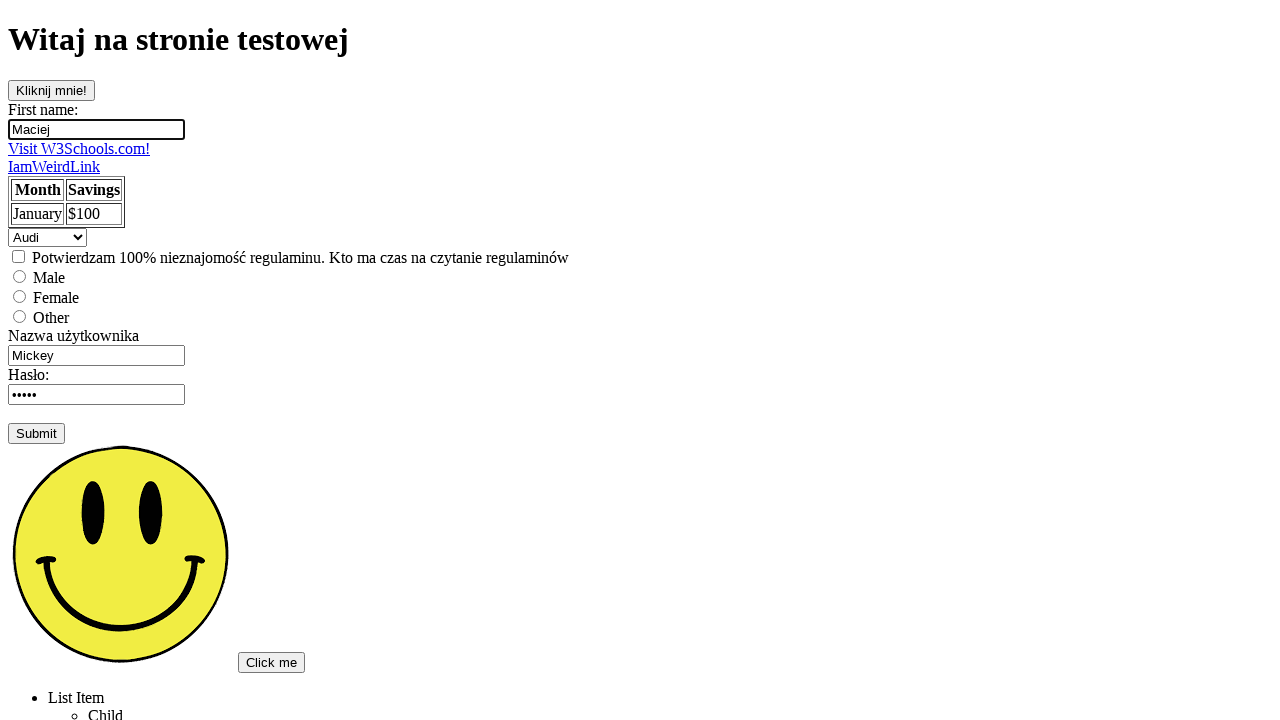

Cleared the input field in the second form on xpath=/html/body/form[2]/input[1]
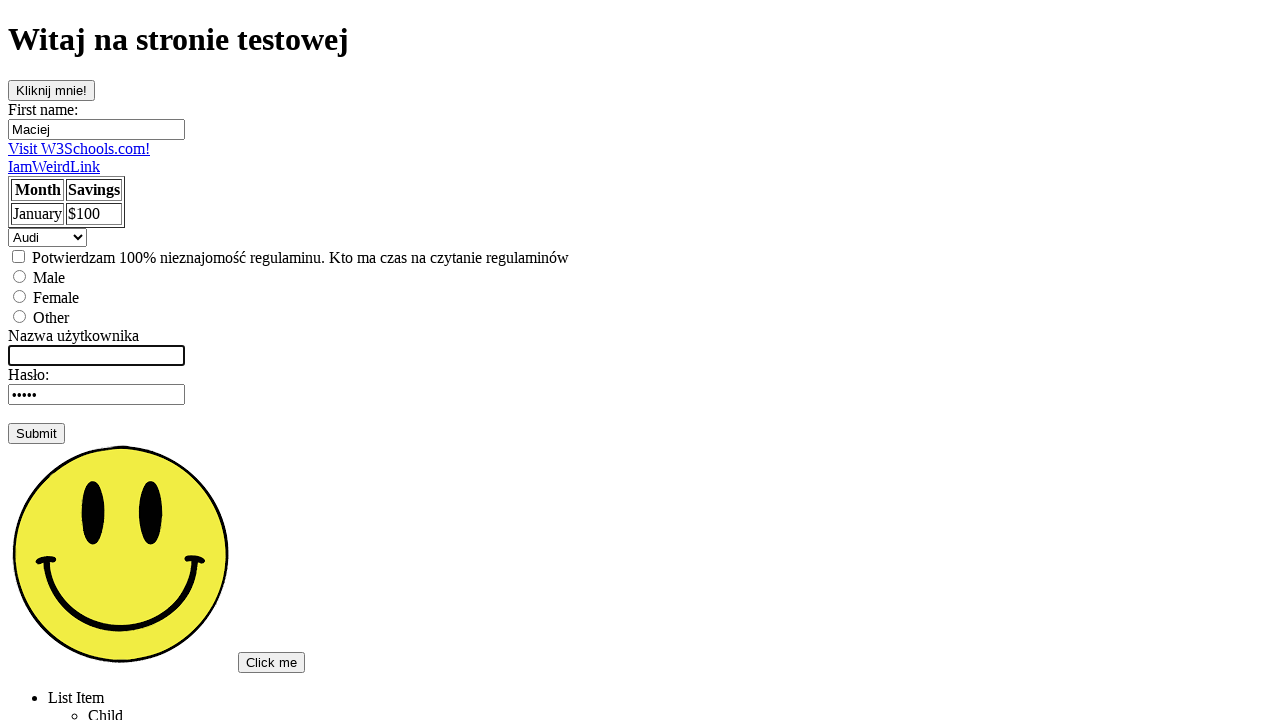

Entered 'Admin' as username in the second form input field on xpath=/html/body/form[2]/input[1]
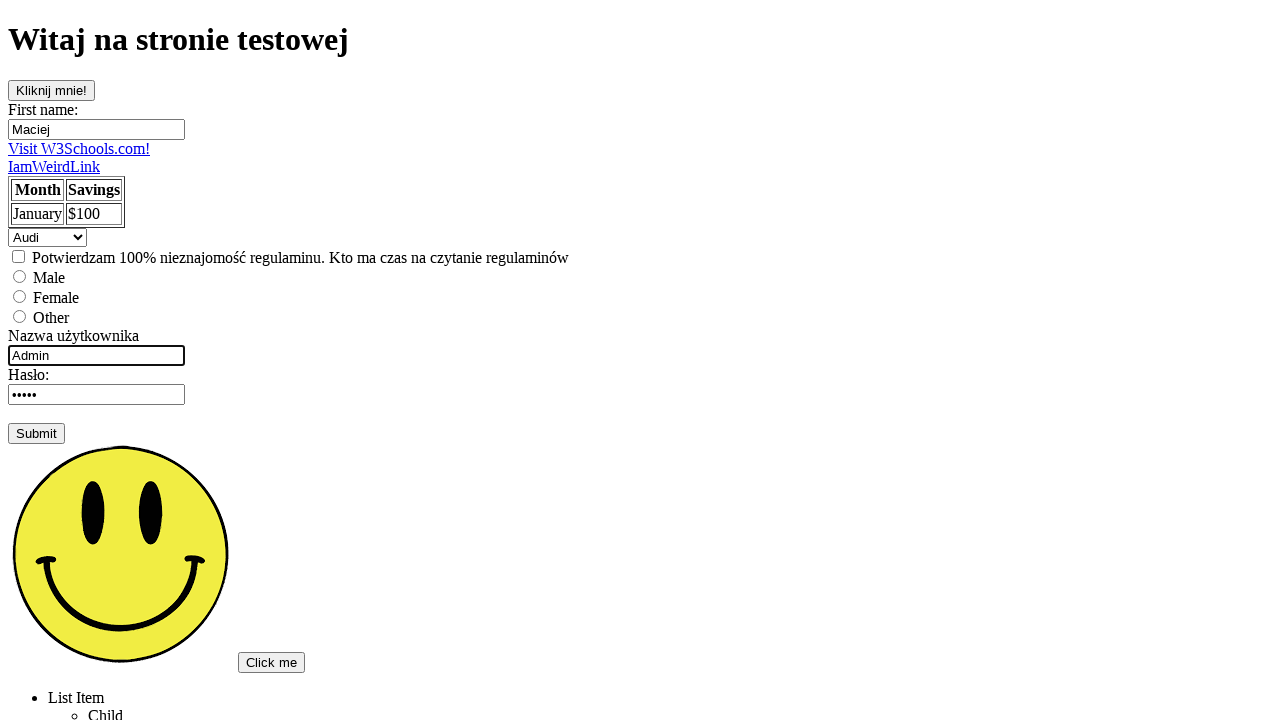

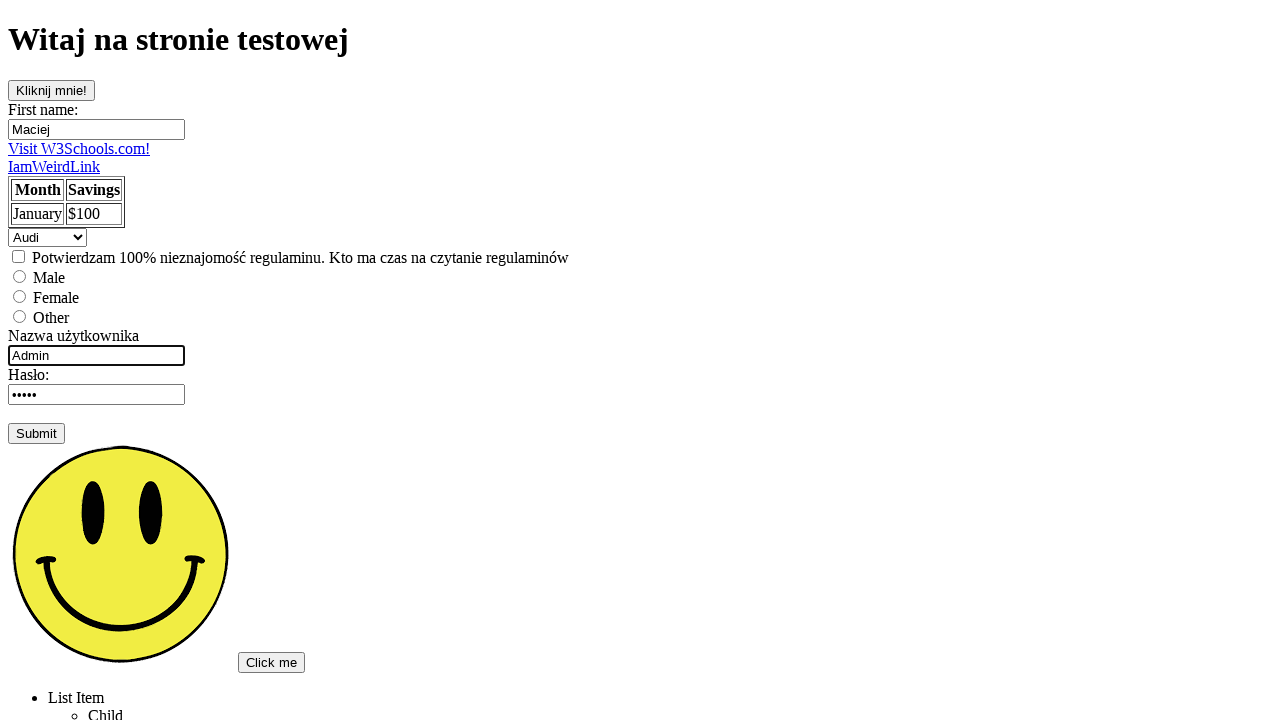